Tests dropdown selection by finding the dropdown element, iterating through options, clicking on "Option 1", and verifying the selection was made correctly.

Starting URL: http://the-internet.herokuapp.com/dropdown

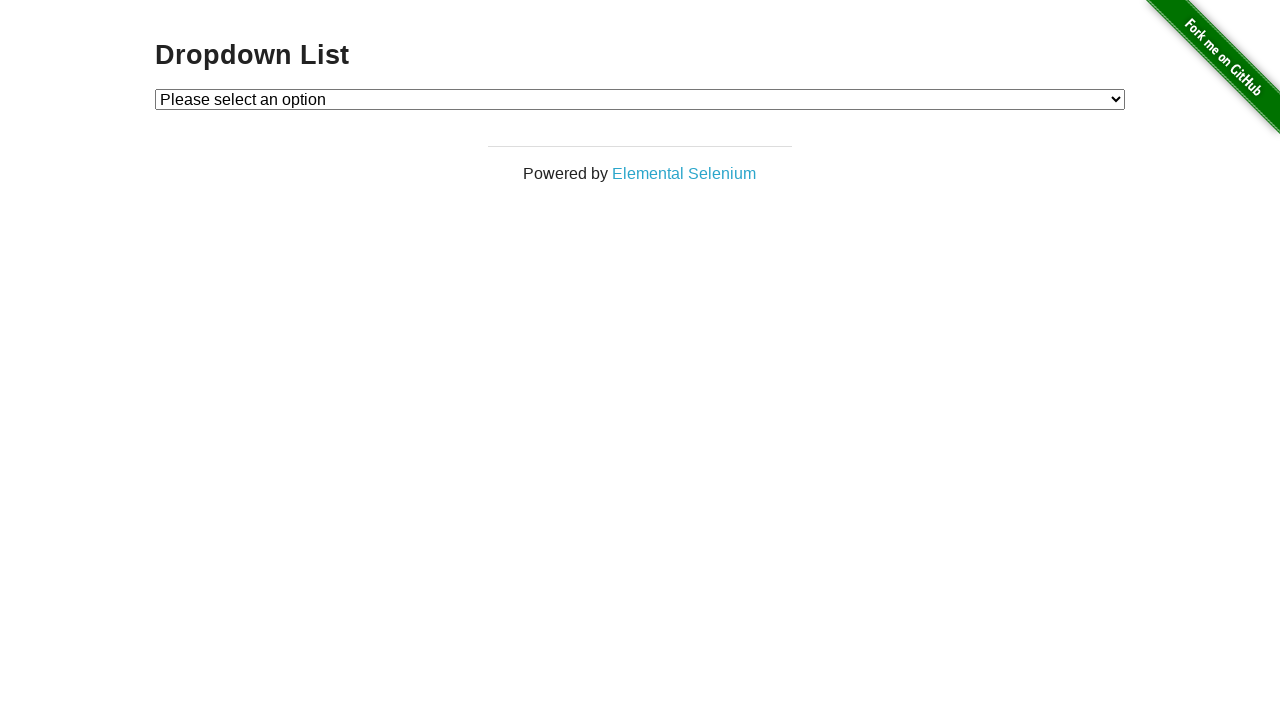

Located dropdown element
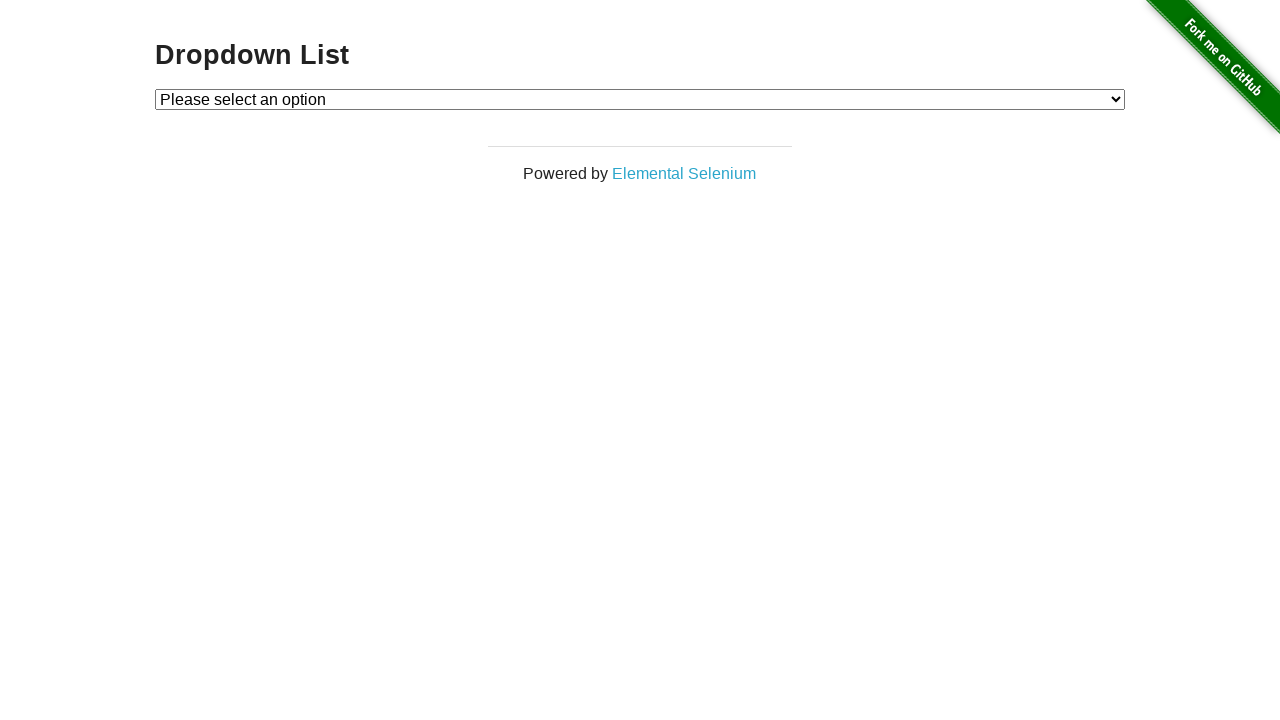

Selected 'Option 1' from dropdown on #dropdown
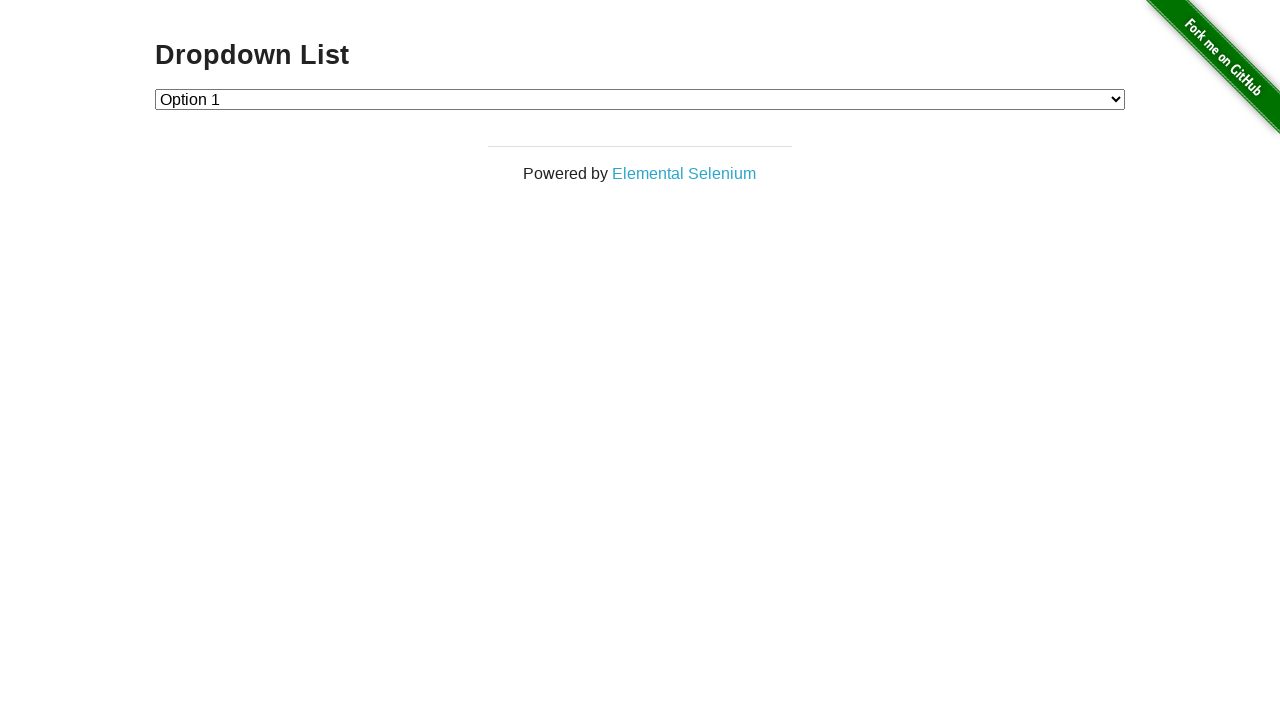

Retrieved selected dropdown value
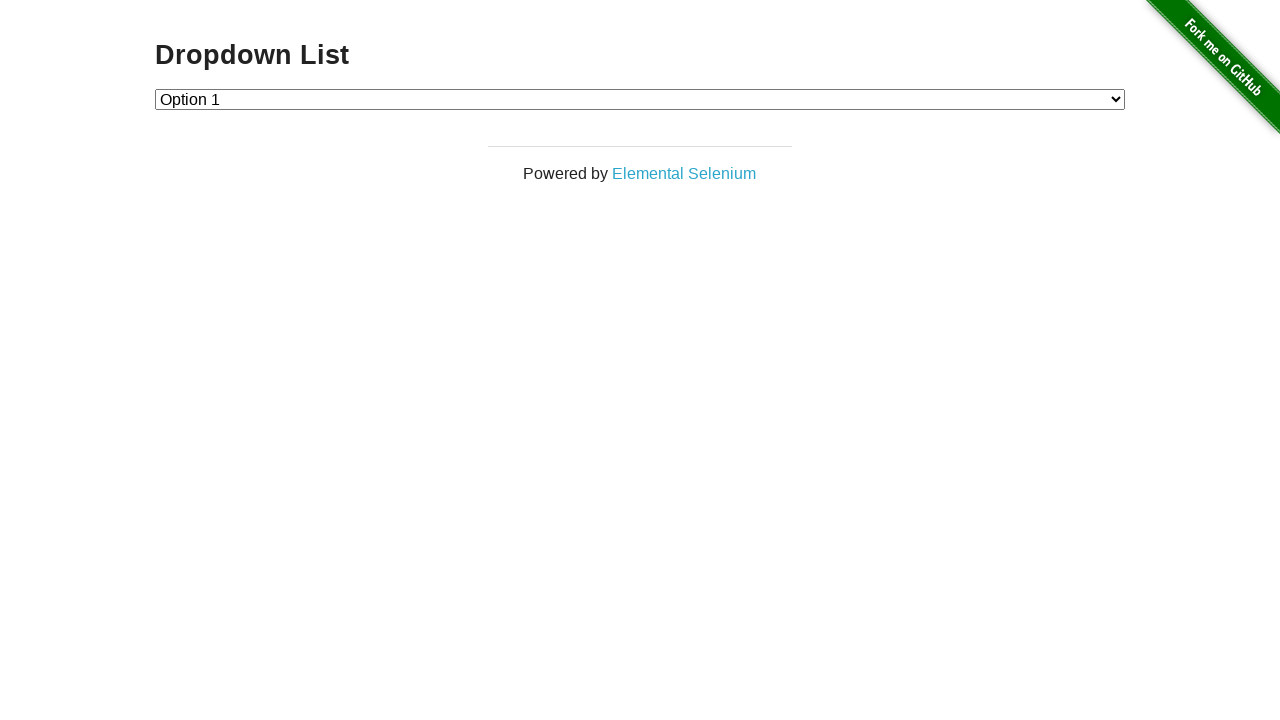

Verified that selected option value is '1' (Option 1)
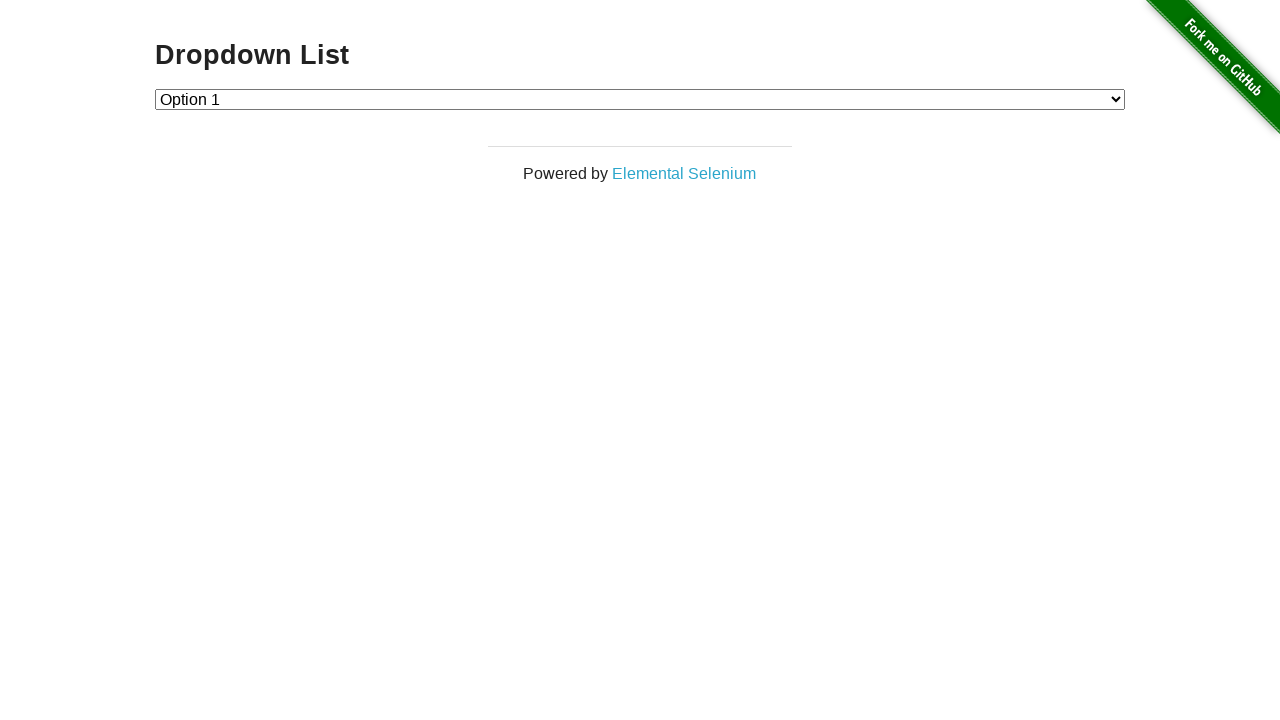

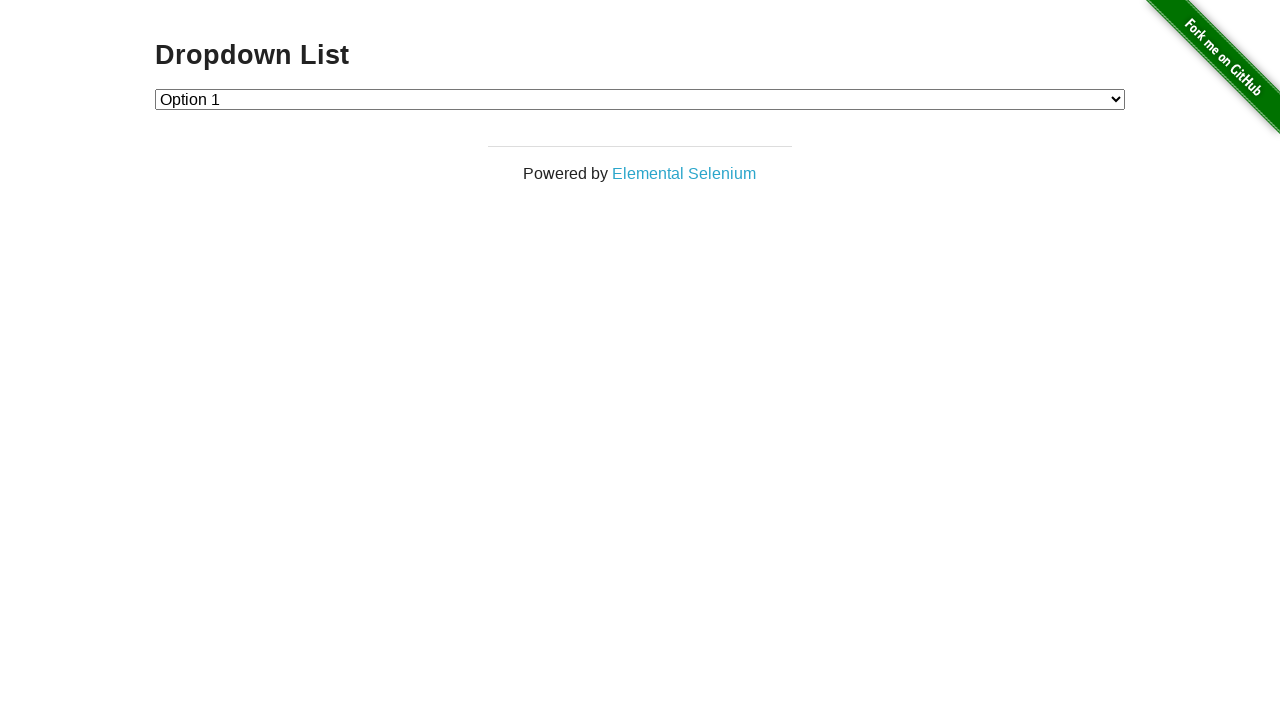